Tests form submission on DemoQA text box page by filling in user details (name, email, current address, permanent address) and verifying the submitted values are displayed correctly.

Starting URL: https://demoqa.com/text-box

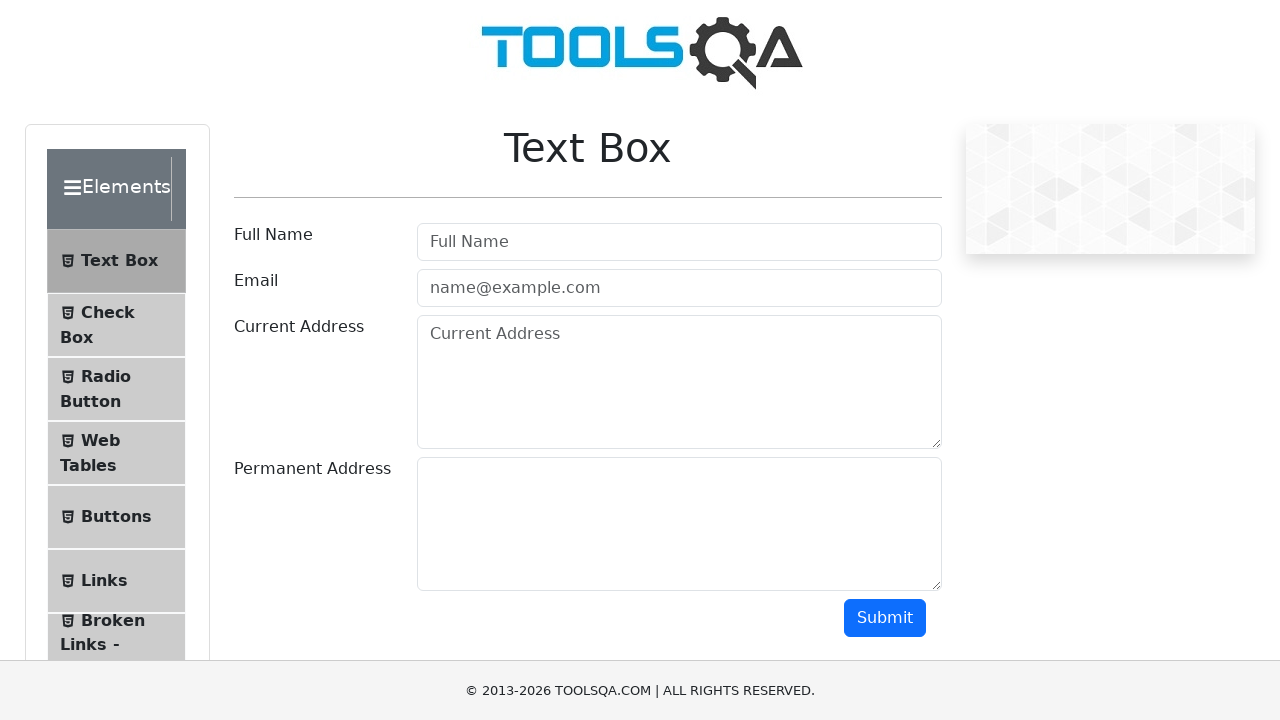

Filled user name field with 'John Doe' on #userName
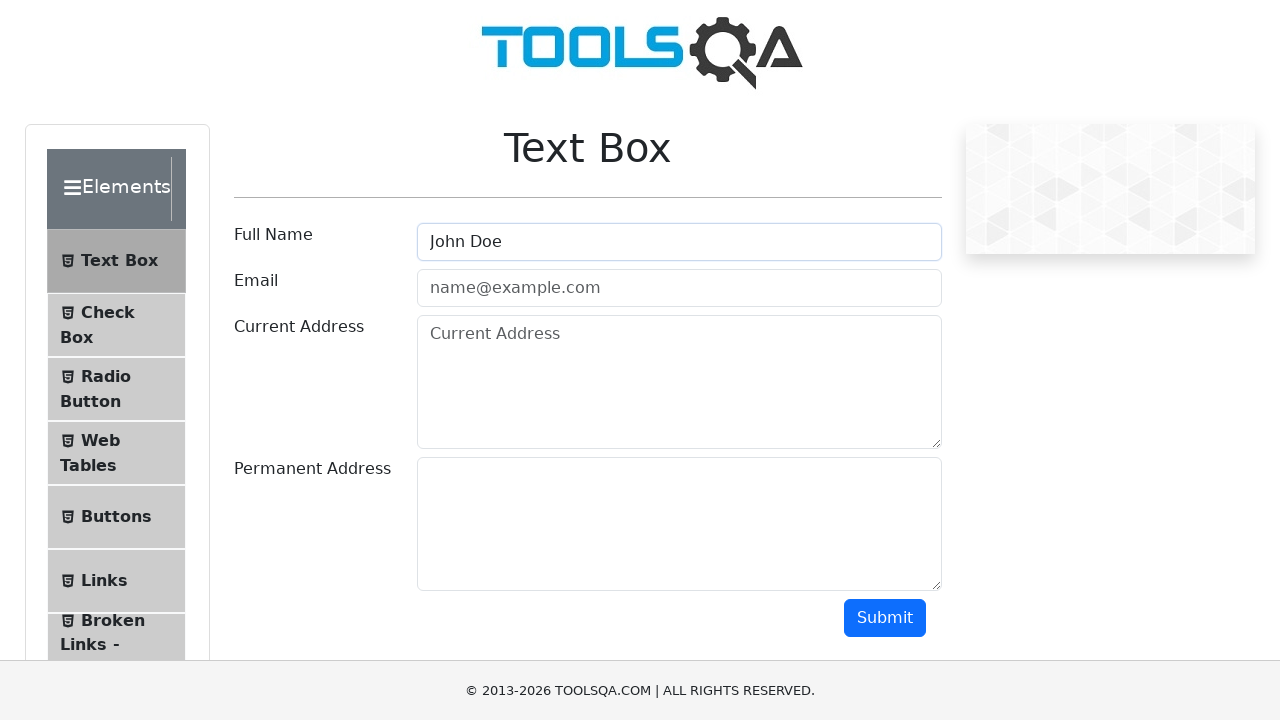

Filled email field with 'john.doe@example.com' on #userEmail
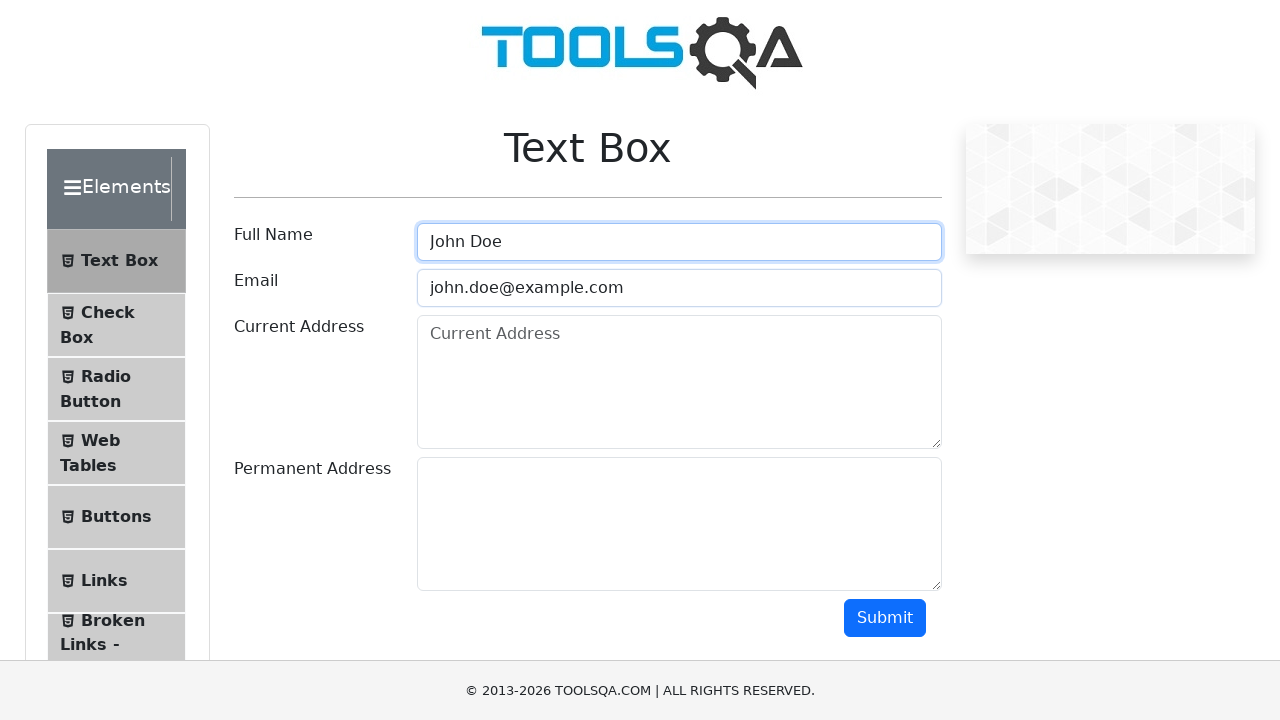

Filled current address field with '123 Rue de Paris' on #currentAddress
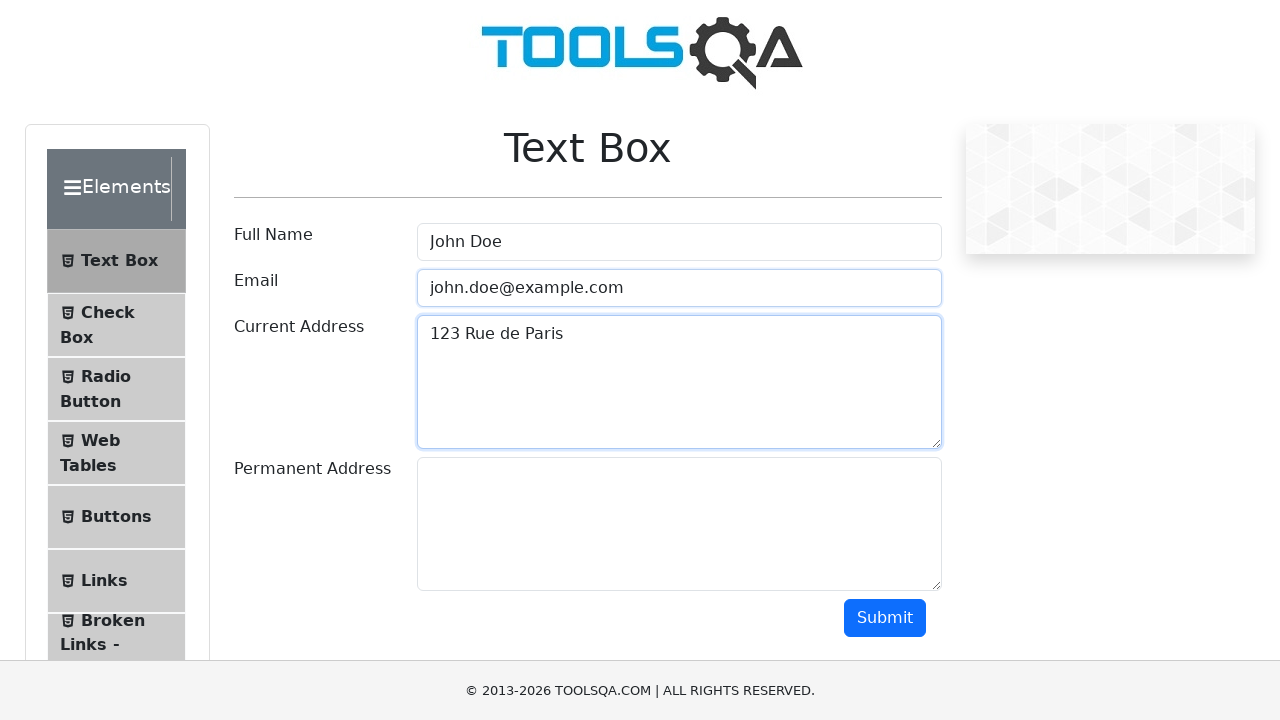

Filled permanent address field with '456 Rue de Lyon' on #permanentAddress
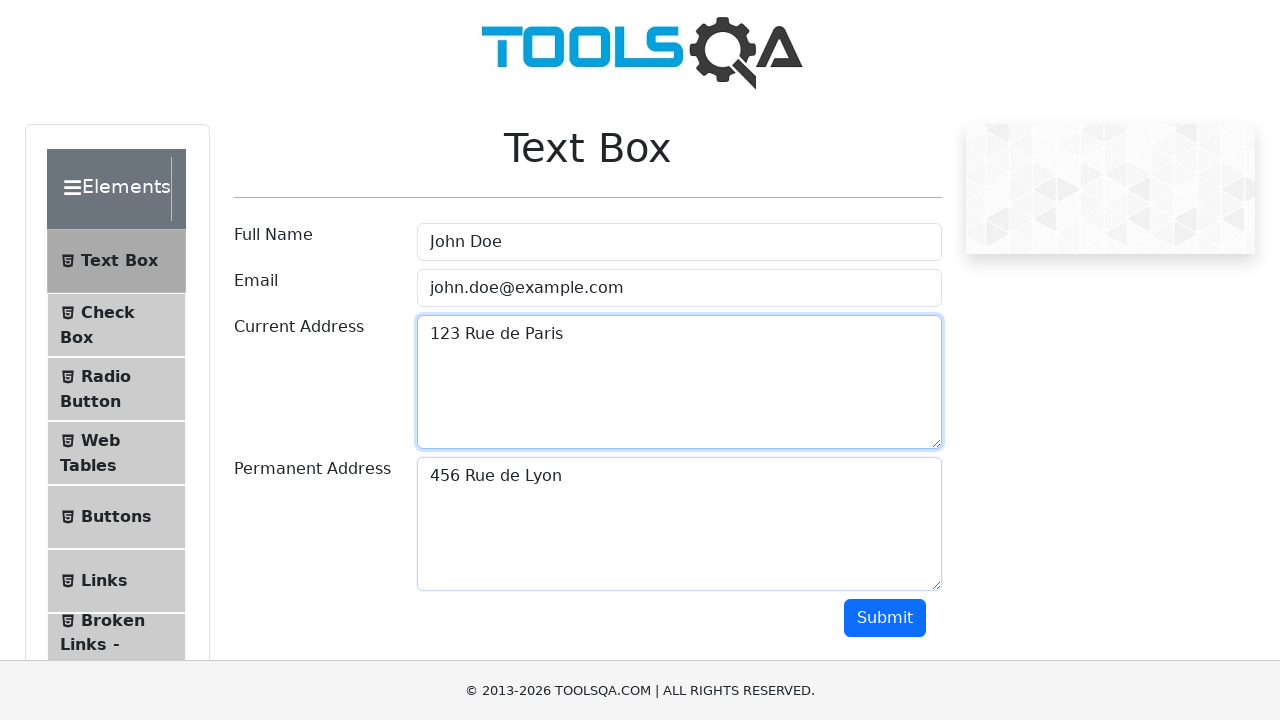

Located submit button
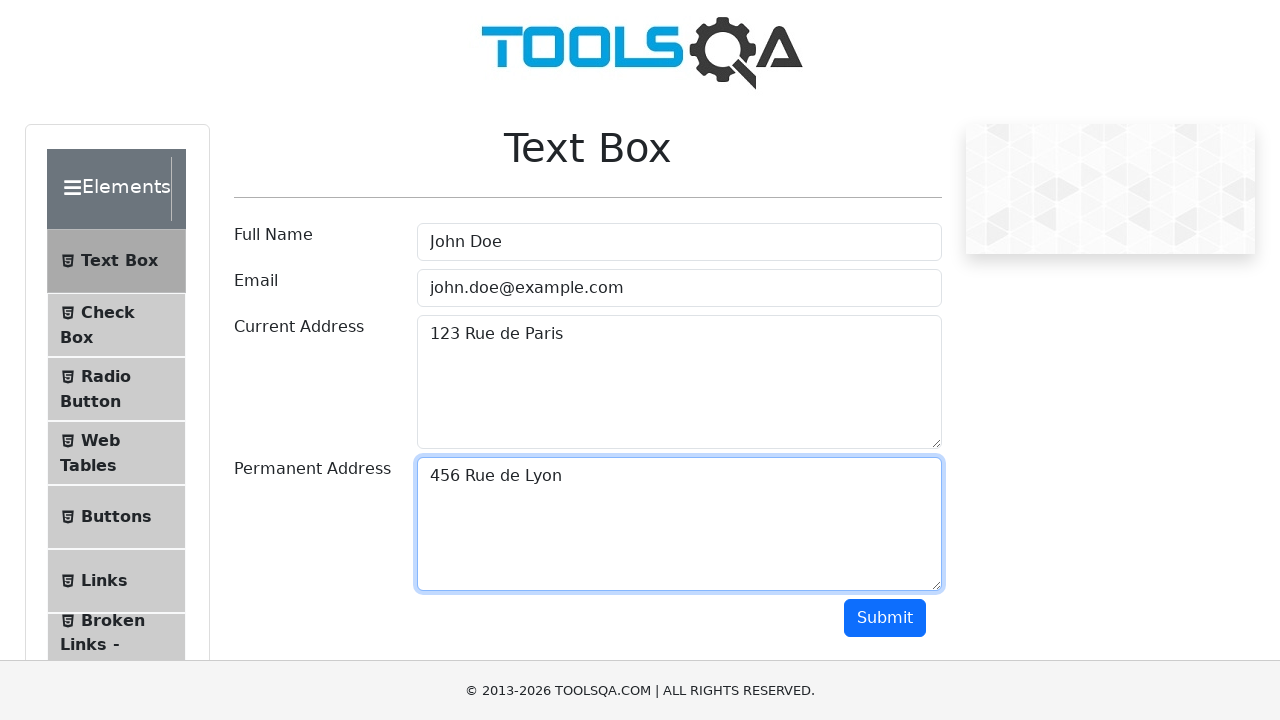

Scrolled submit button into view
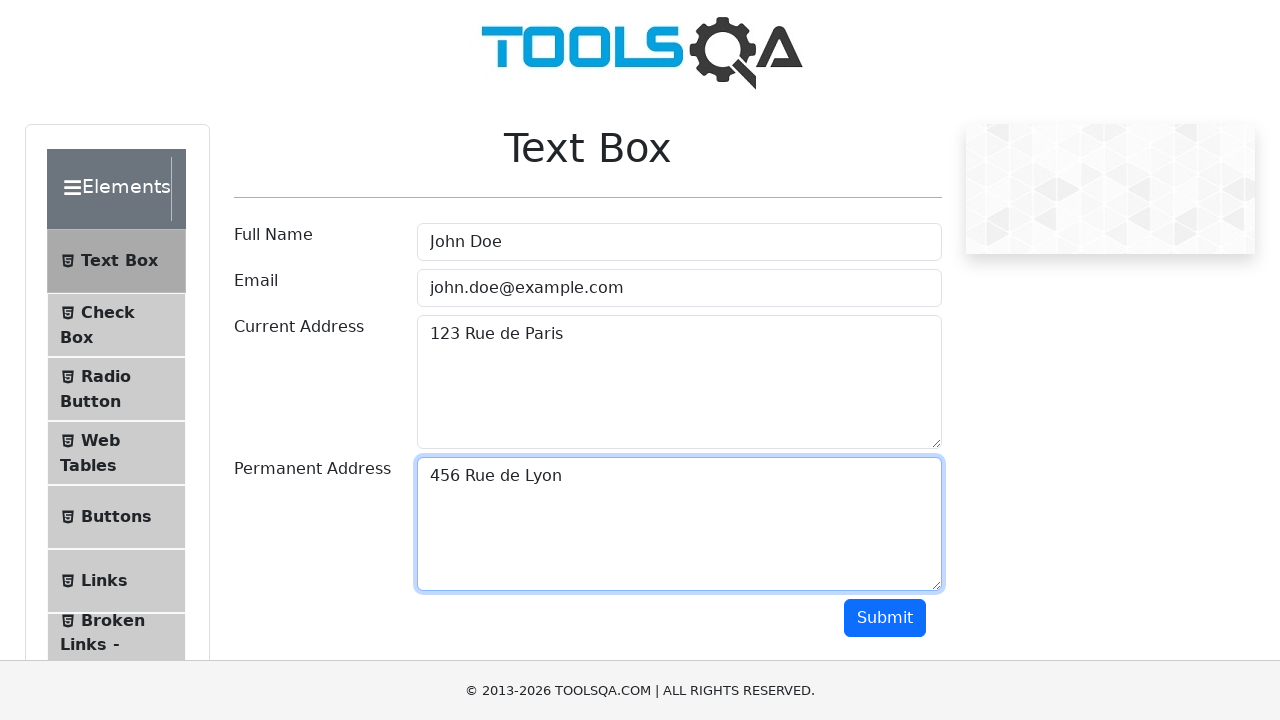

Clicked submit button to submit form at (885, 618) on #submit
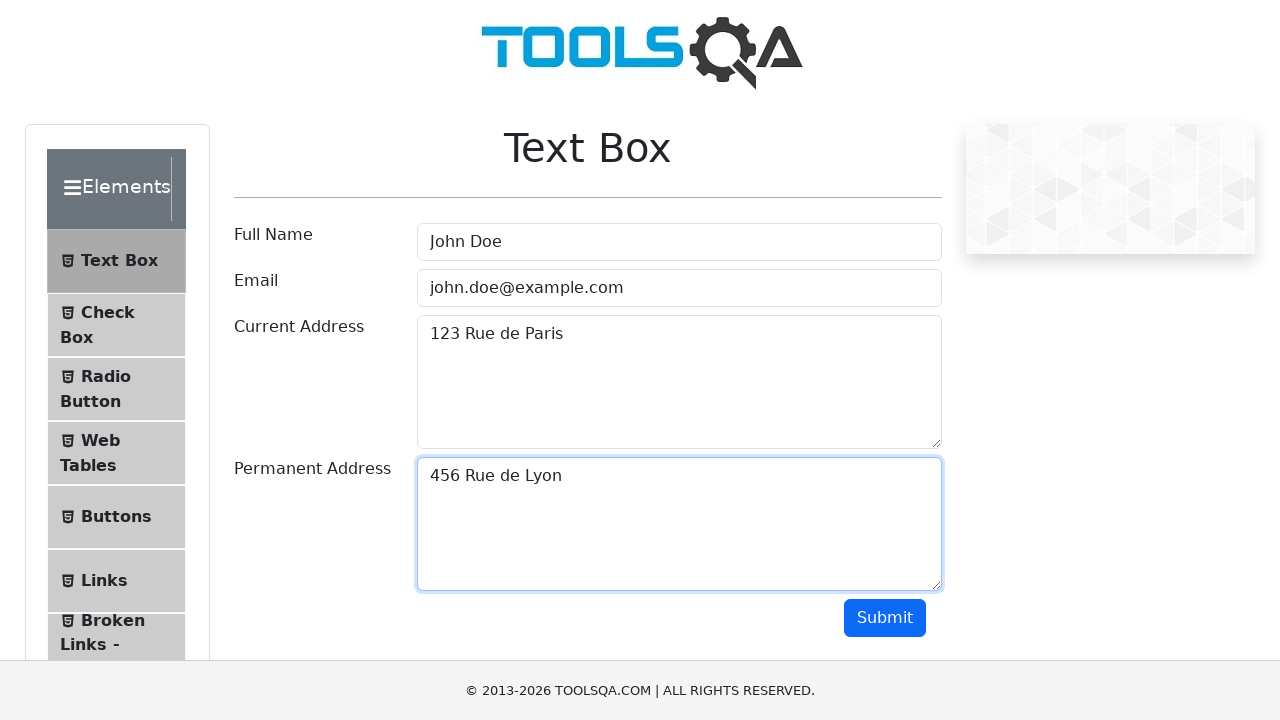

Form submission output displayed successfully
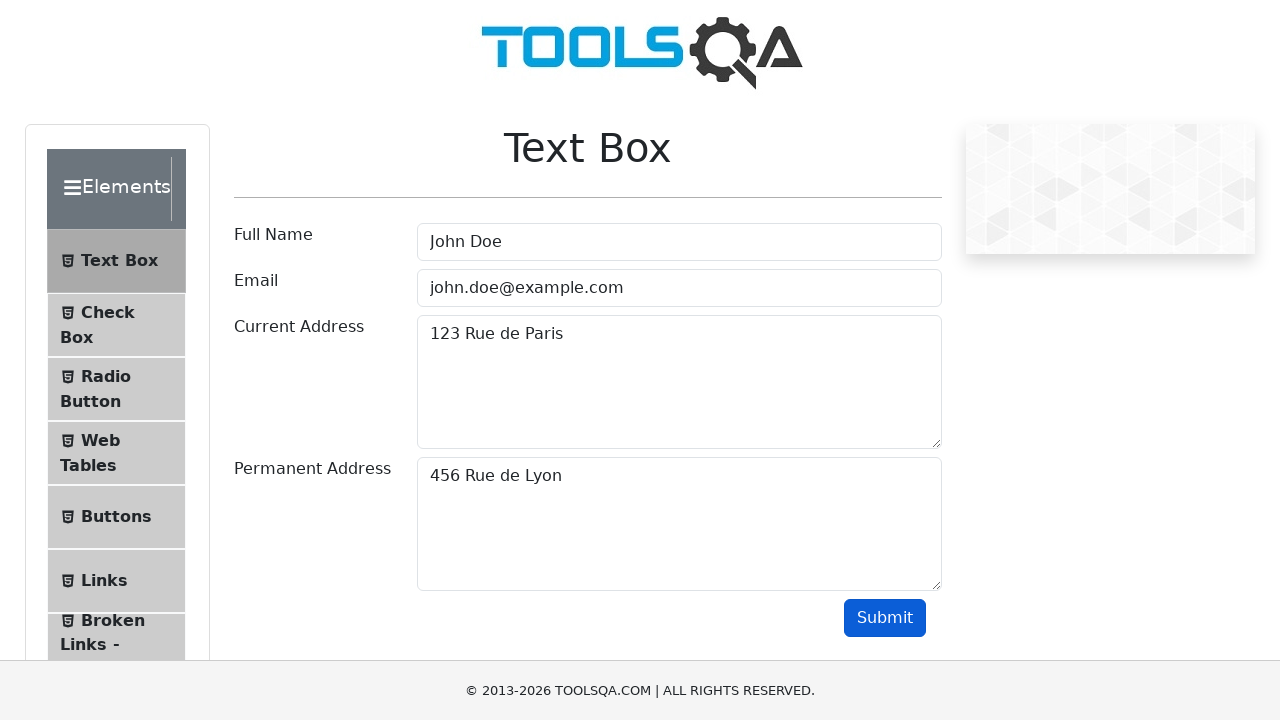

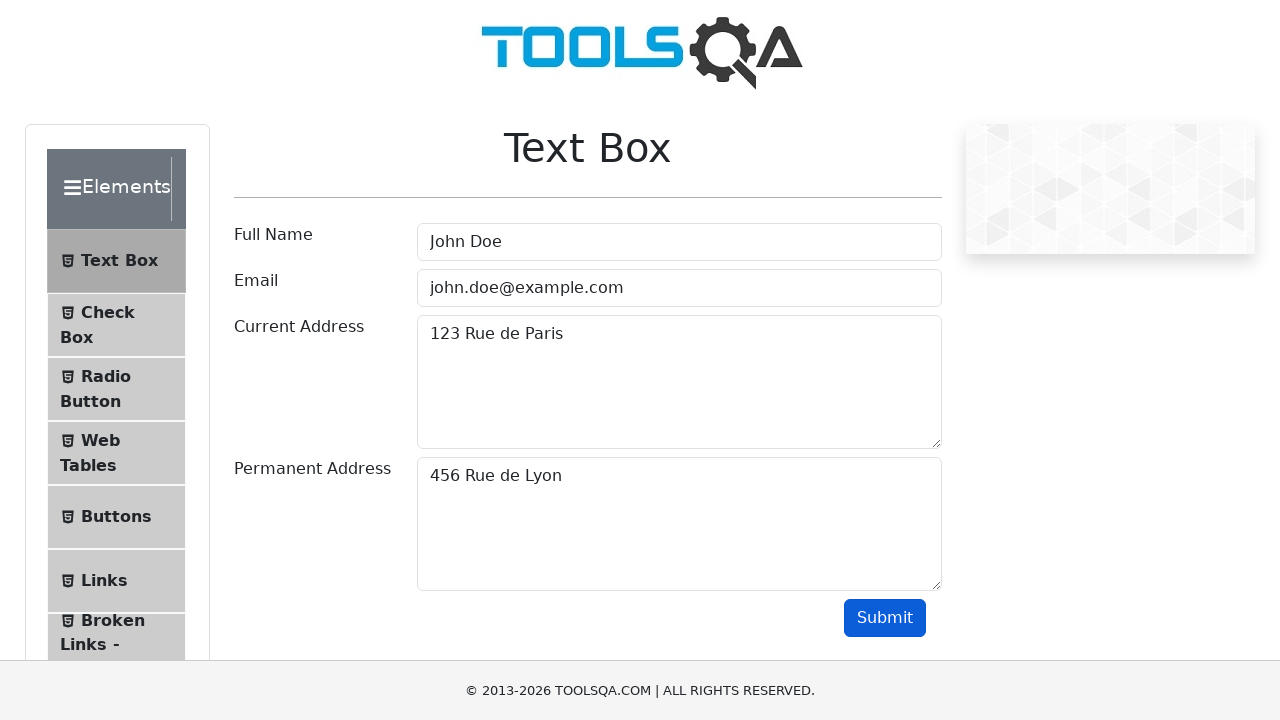